Tests dynamic controls by clicking Enable button and verifying the text input becomes enabled

Starting URL: https://the-internet.herokuapp.com/dynamic_controls

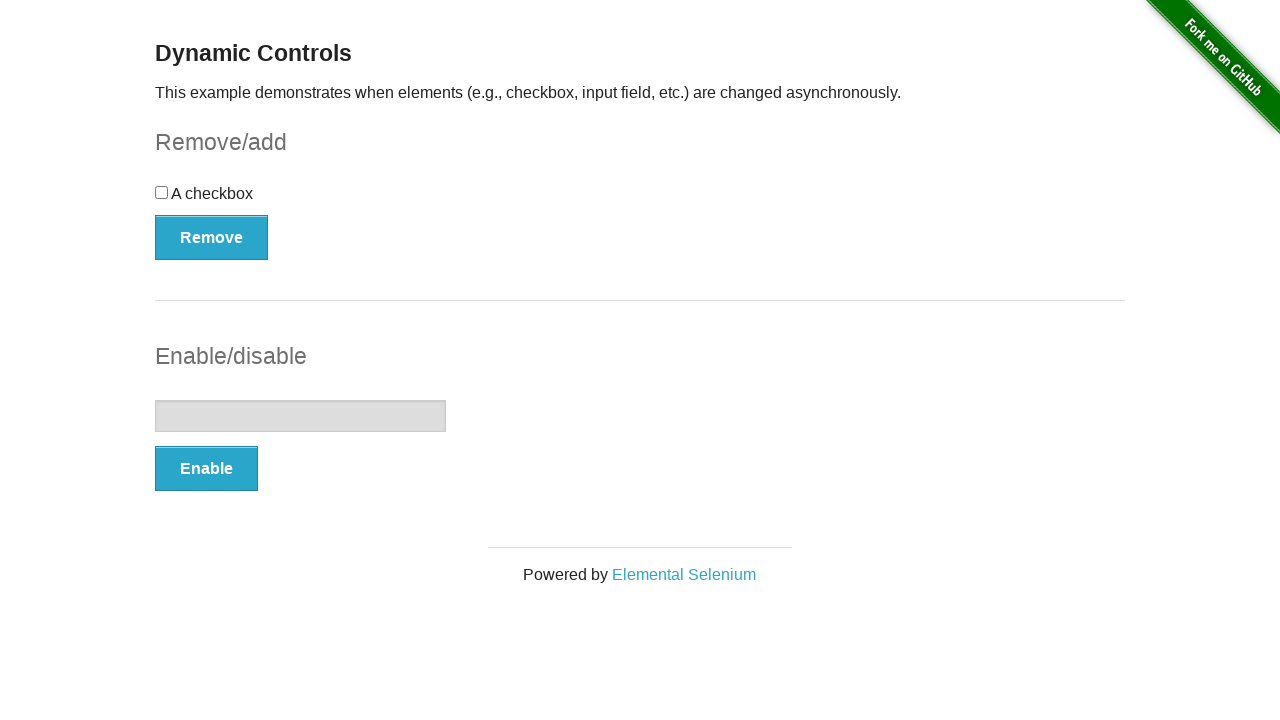

Waited for text input element to be present on the page
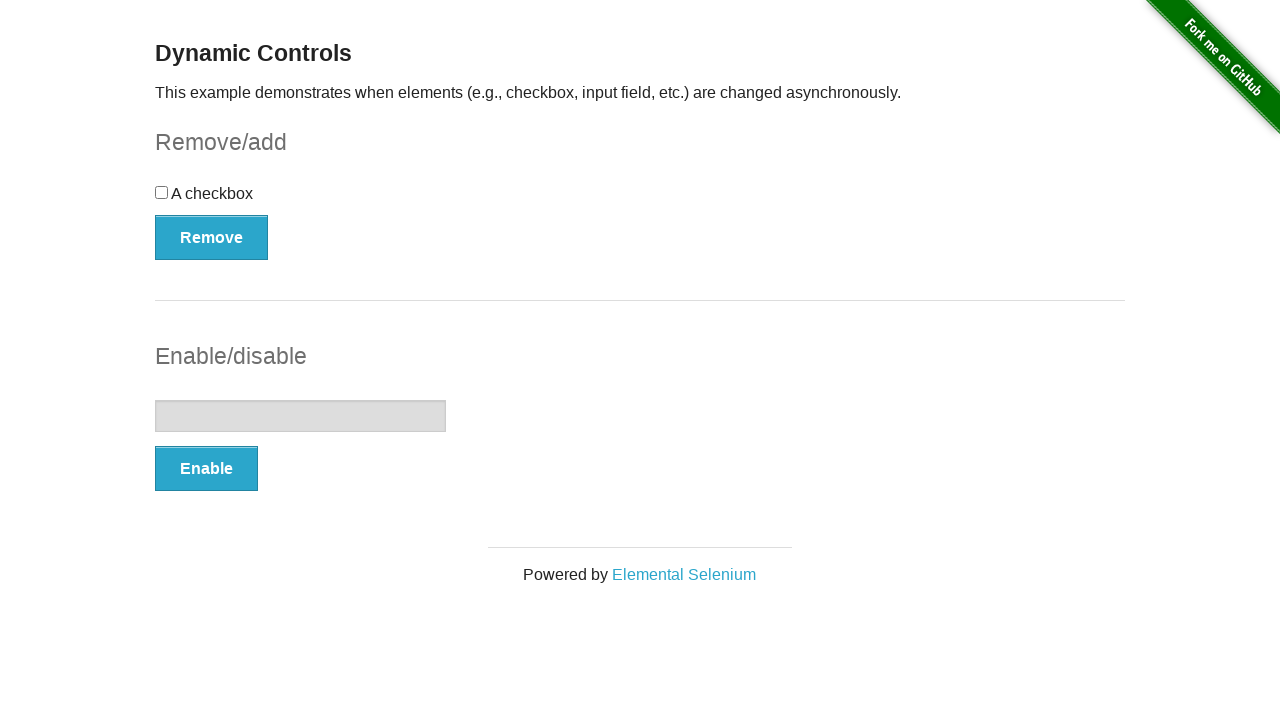

Clicked the Enable button at (206, 469) on button:text('Enable')
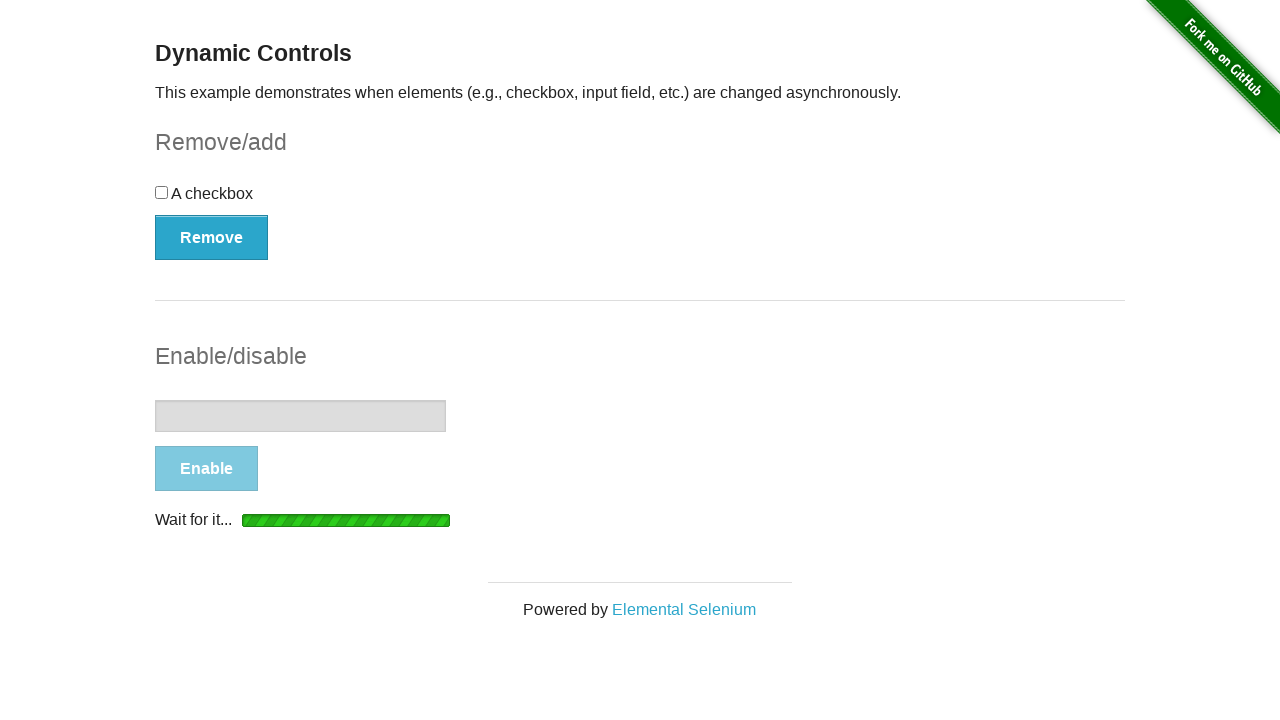

Verified text input became enabled after clicking Enable button
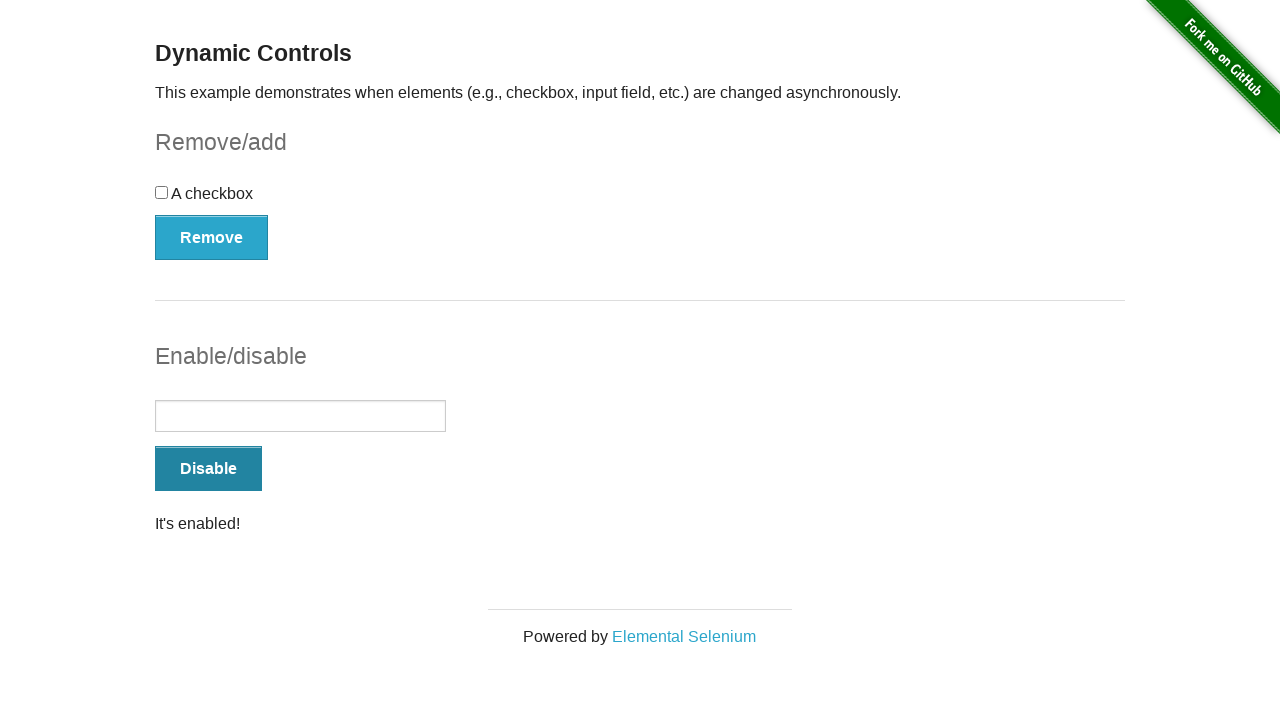

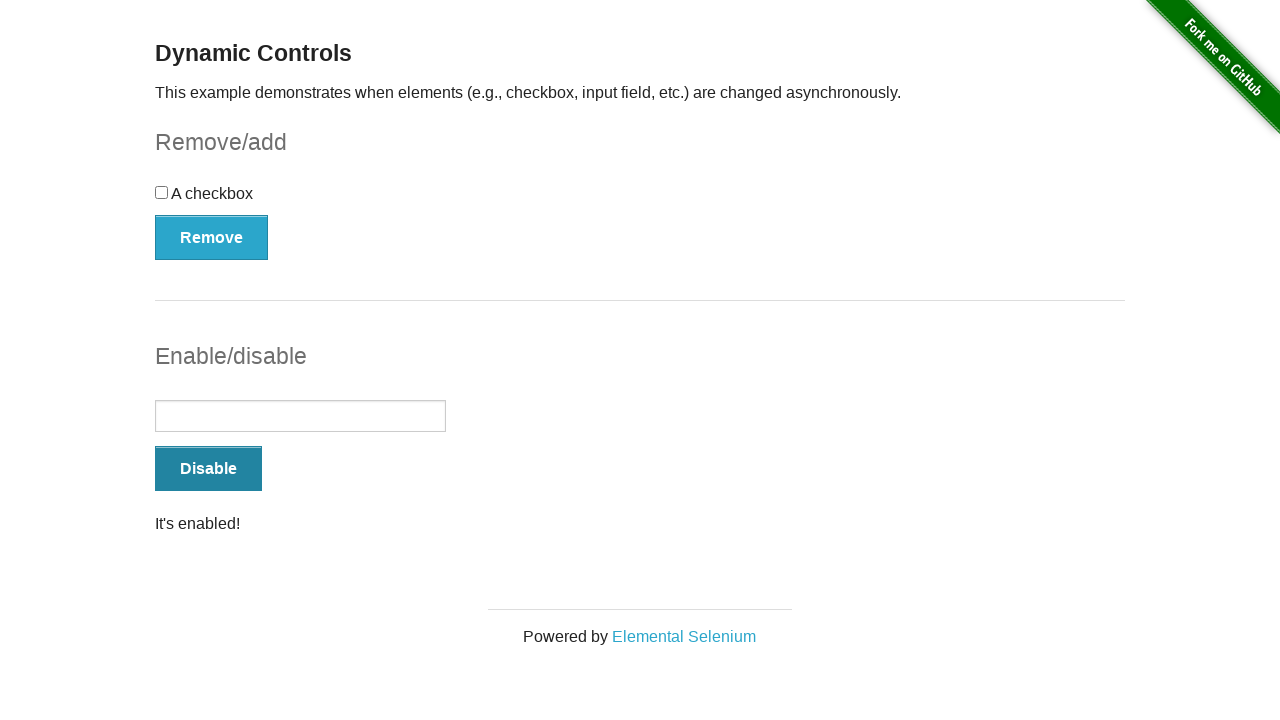